Tests marking individual todo items as complete by clicking their toggle checkboxes

Starting URL: https://demo.playwright.dev/todomvc

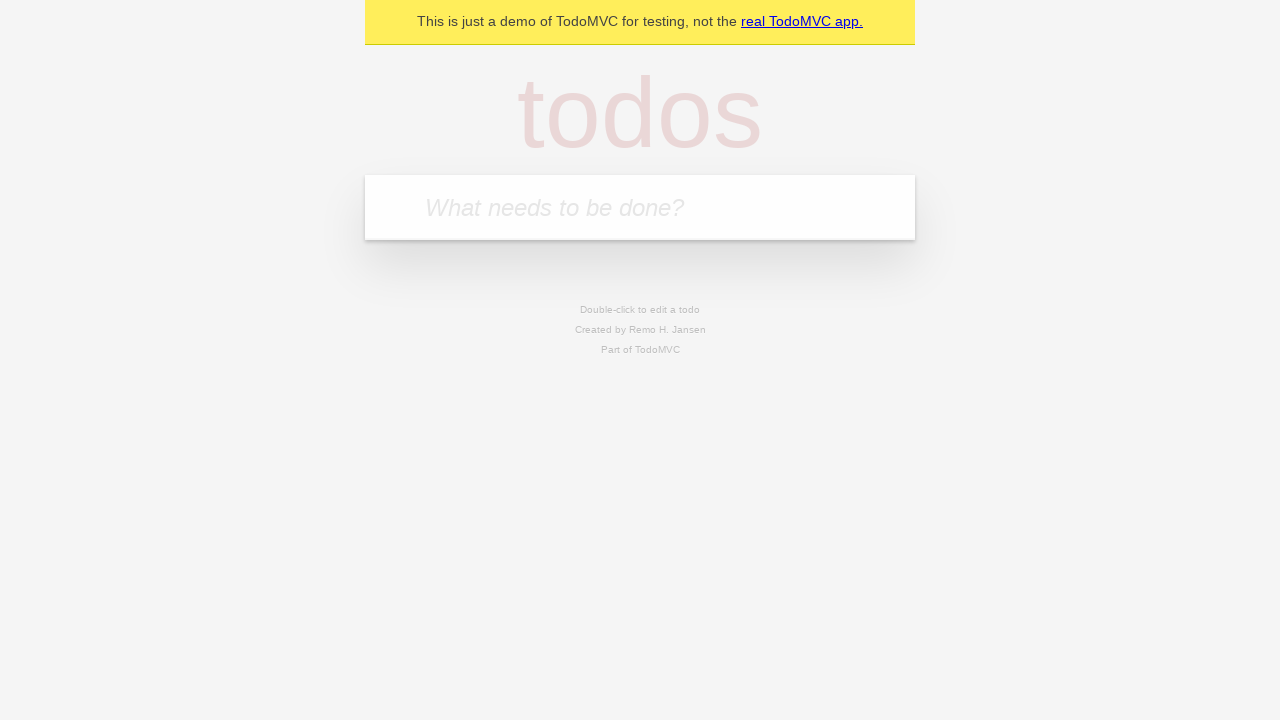

Filled new todo input with 'buy some cheese' on .new-todo
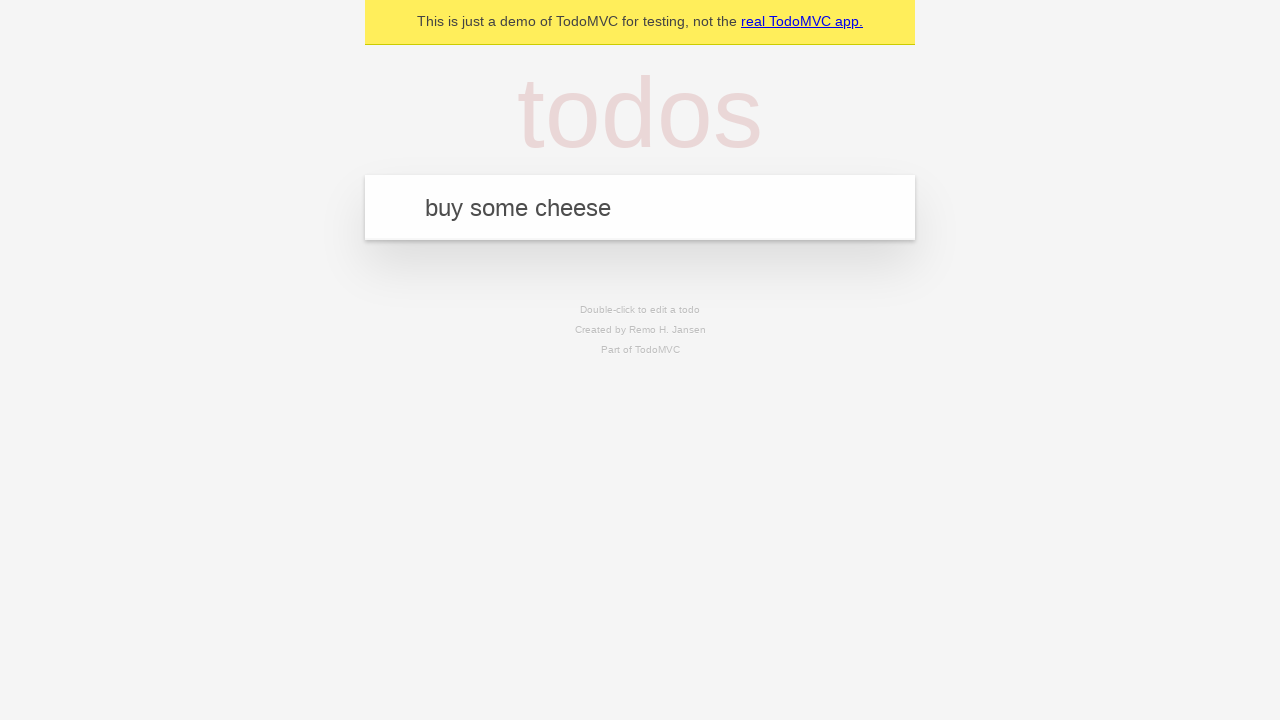

Pressed Enter to create first todo item on .new-todo
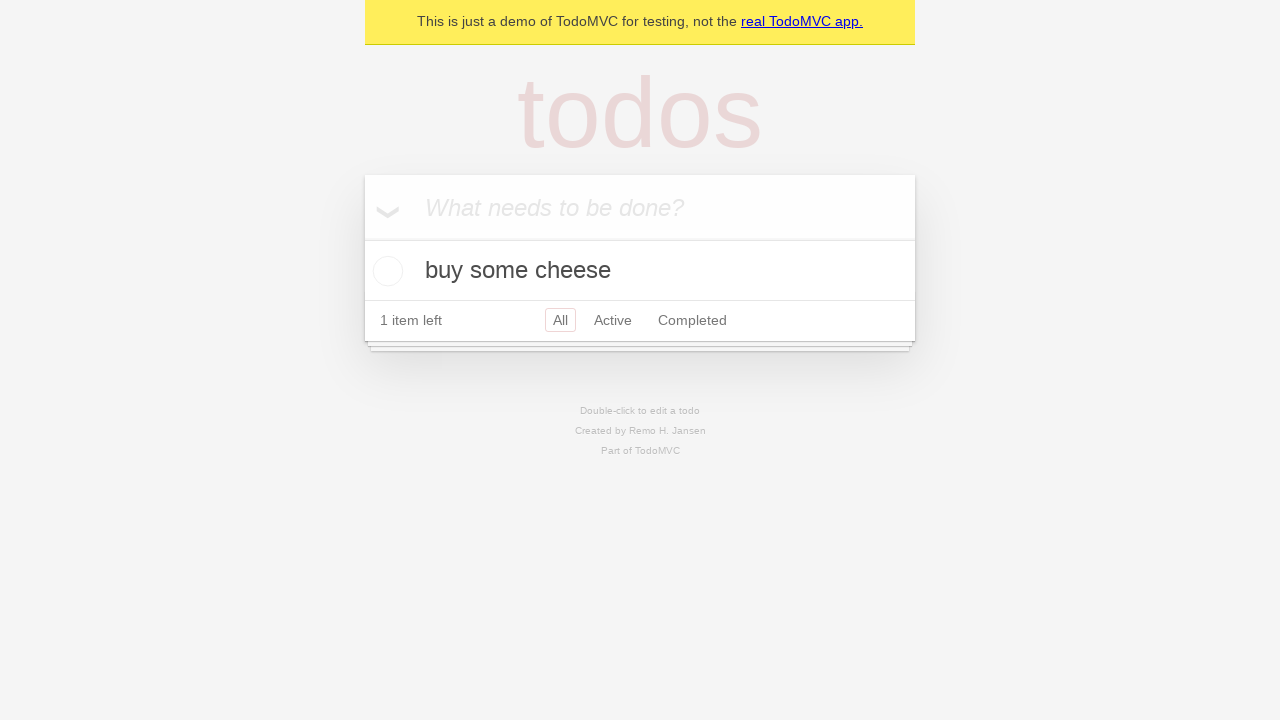

Filled new todo input with 'feed the cat' on .new-todo
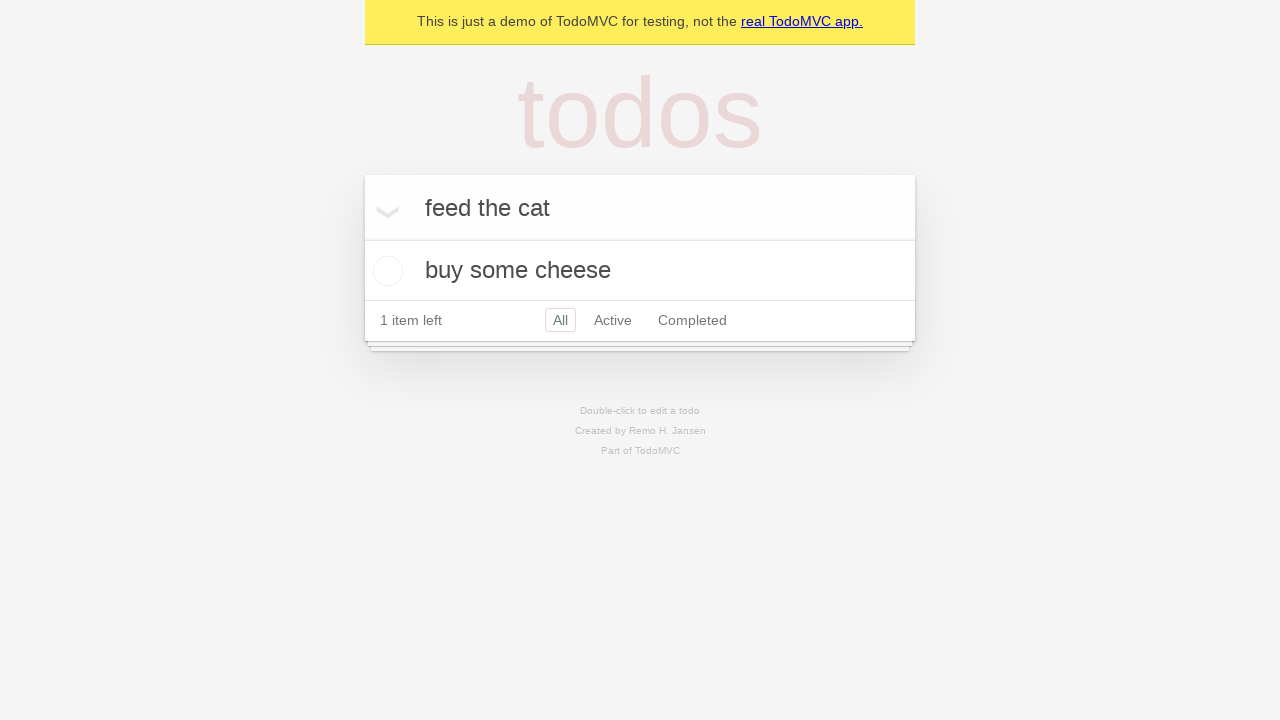

Pressed Enter to create second todo item on .new-todo
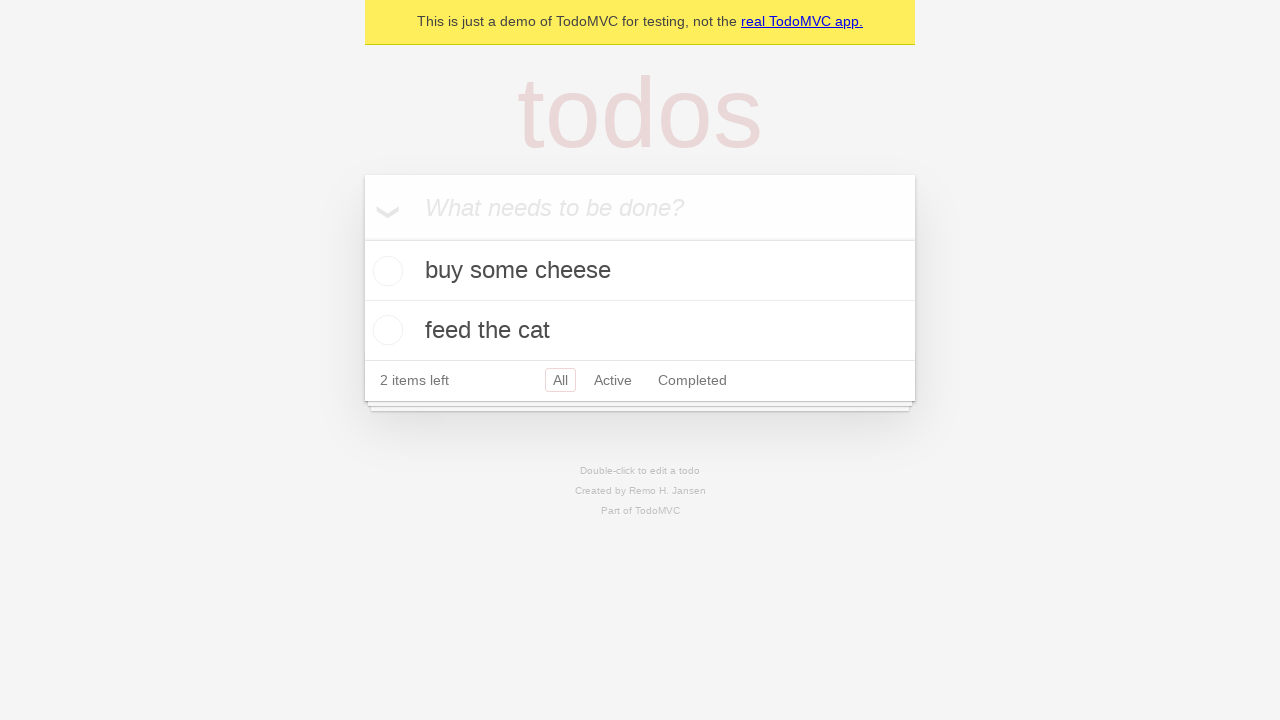

Marked first todo item as complete by checking its toggle at (385, 271) on .todo-list li >> nth=0 >> .toggle
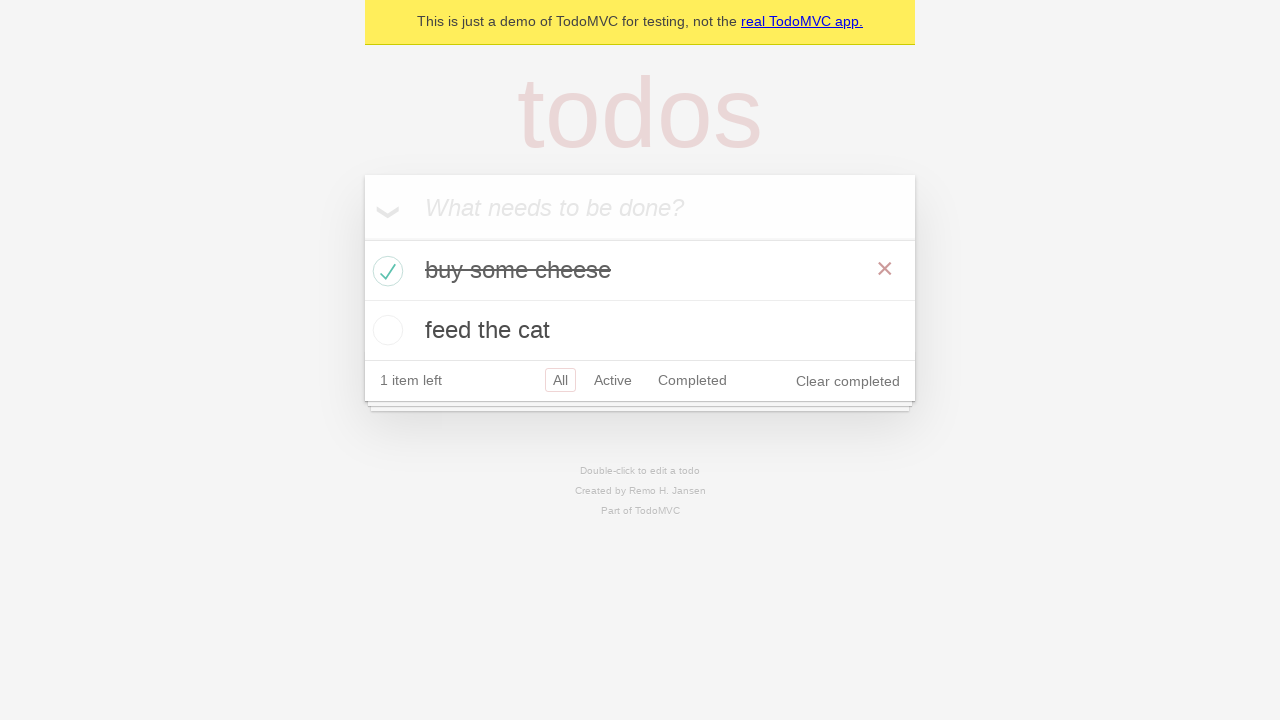

Marked second todo item as complete by checking its toggle at (385, 330) on .todo-list li >> nth=1 >> .toggle
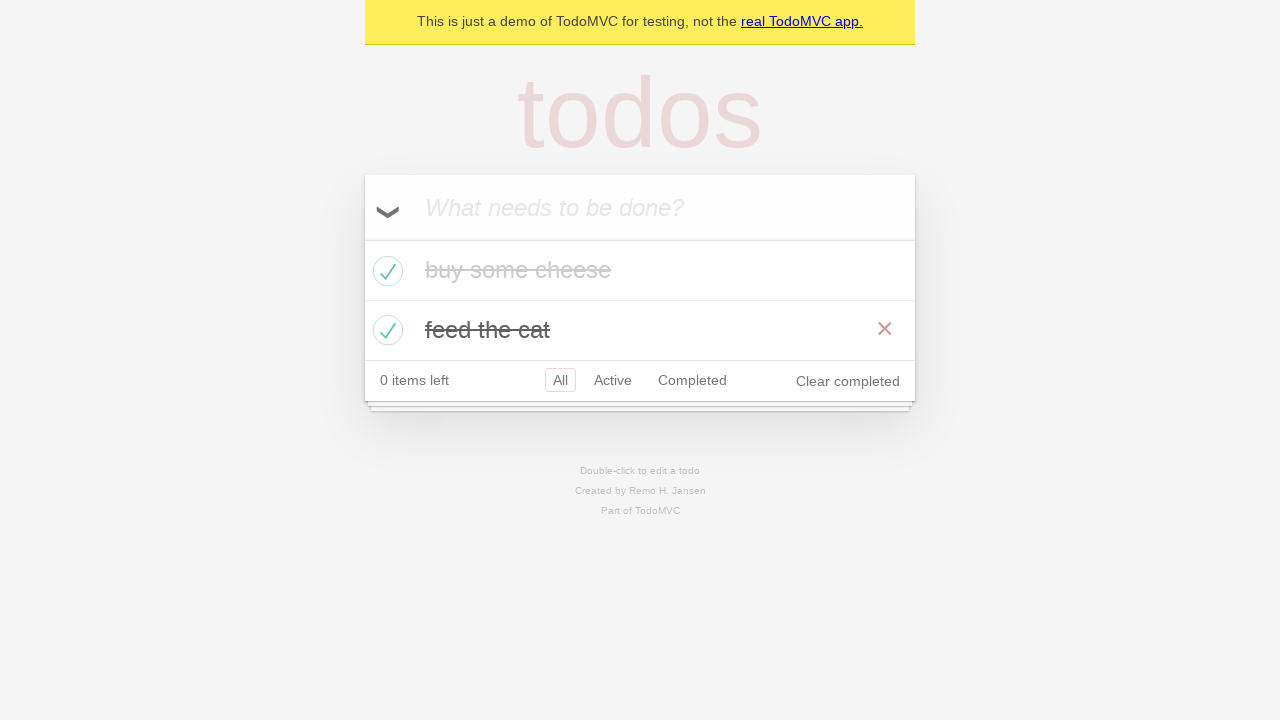

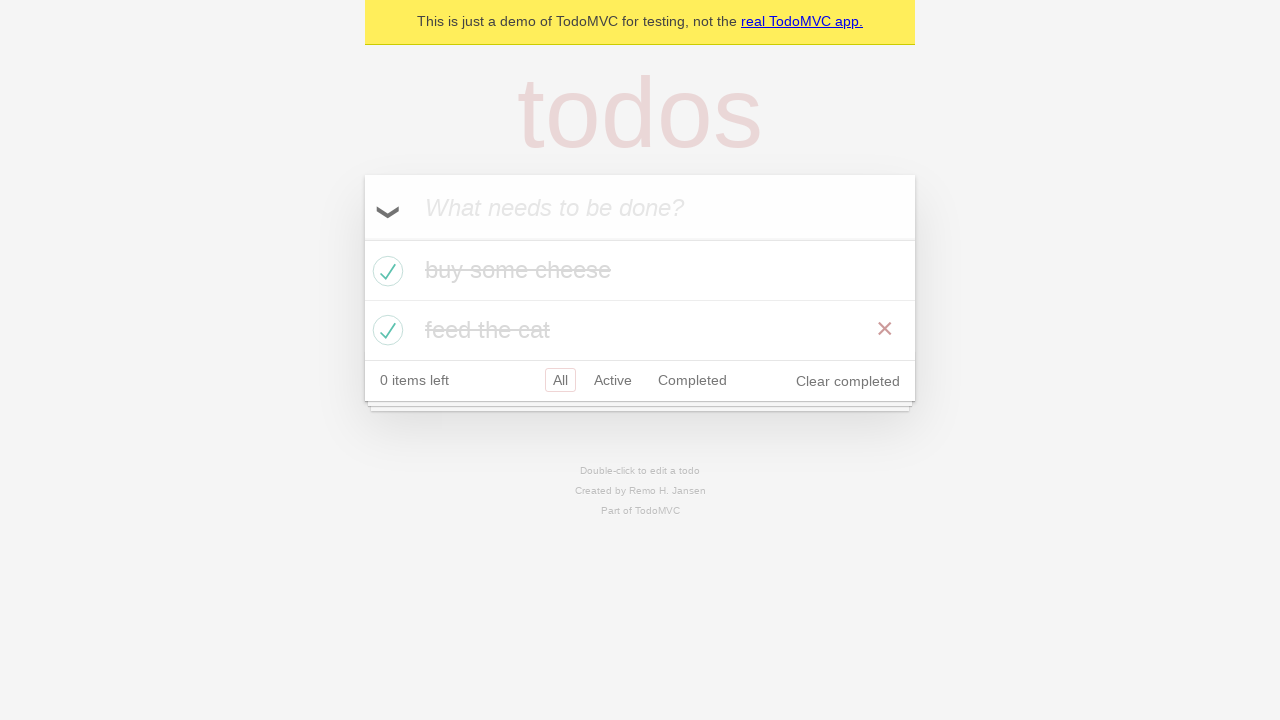